Tests the Careers link in the hamburger menu by clicking the menu toggle and navigating to the careers section

Starting URL: https://www.hematology.org/

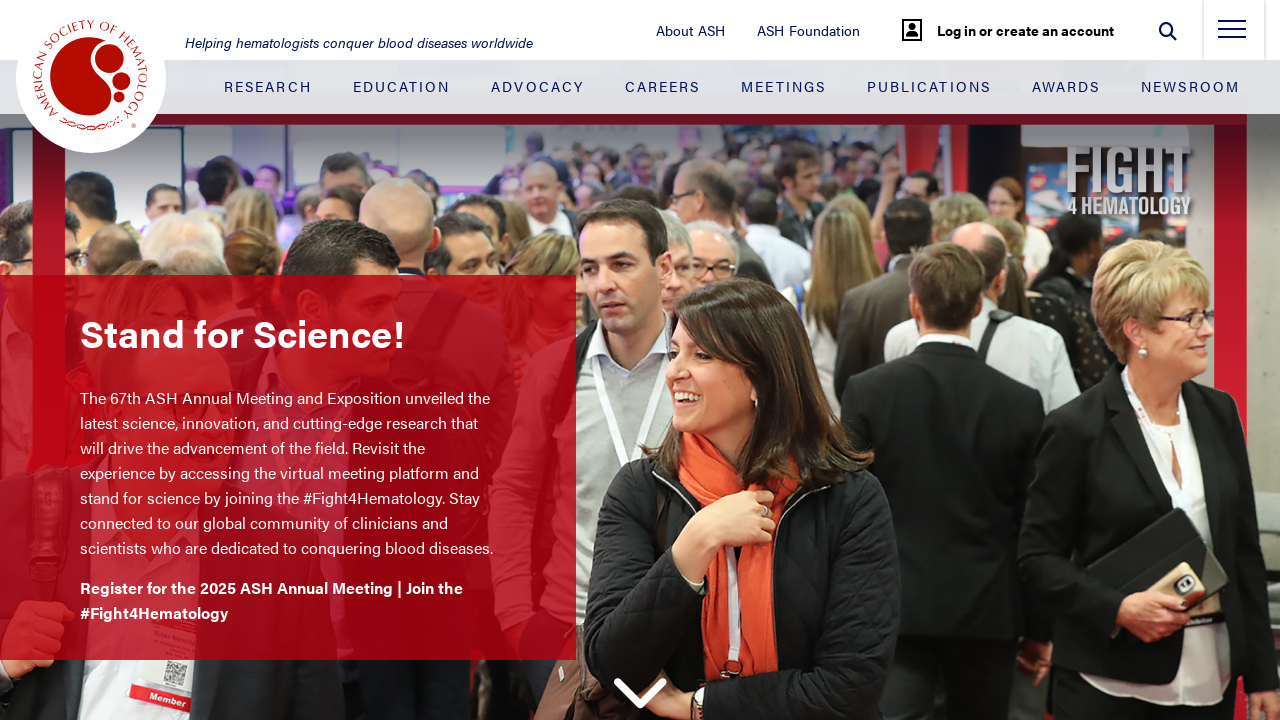

Clicked hamburger menu toggle at (1232, 35) on .nav-toggle
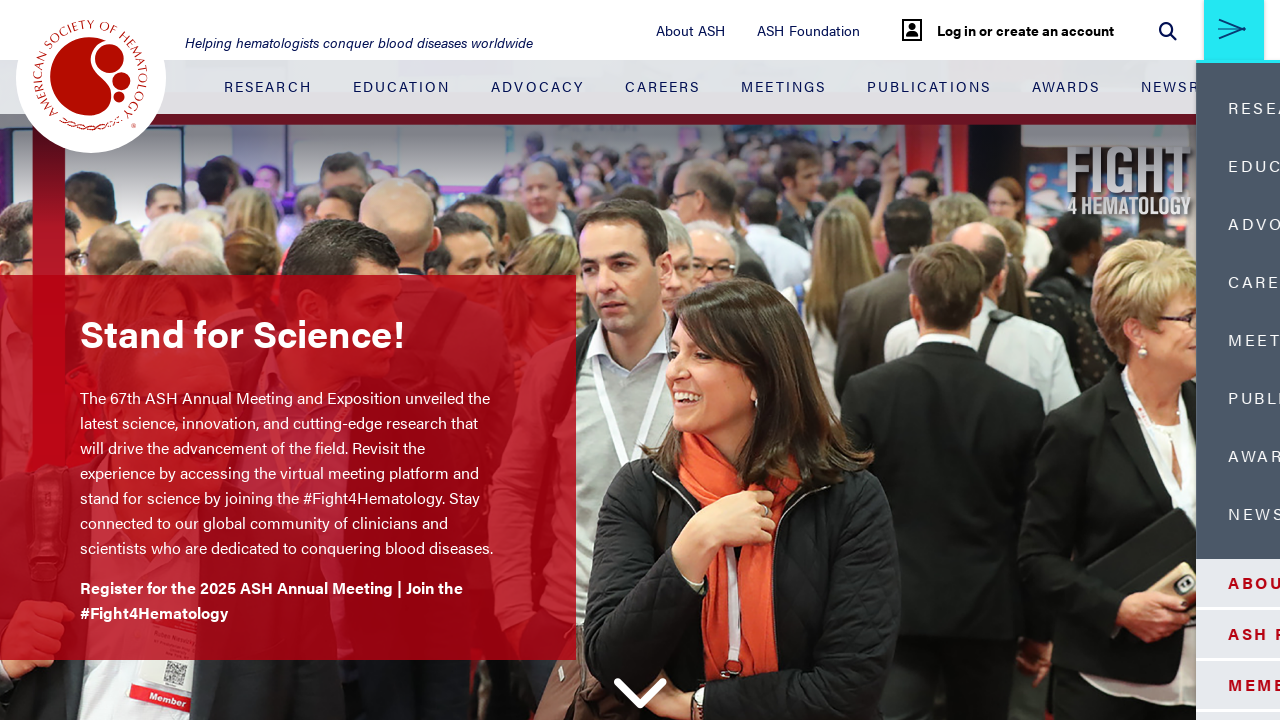

Clicked Careers link in hamburger menu at (1105, 282) on .side-menu-container__blue-section .nav-item:nth-child(4) > .nav-link
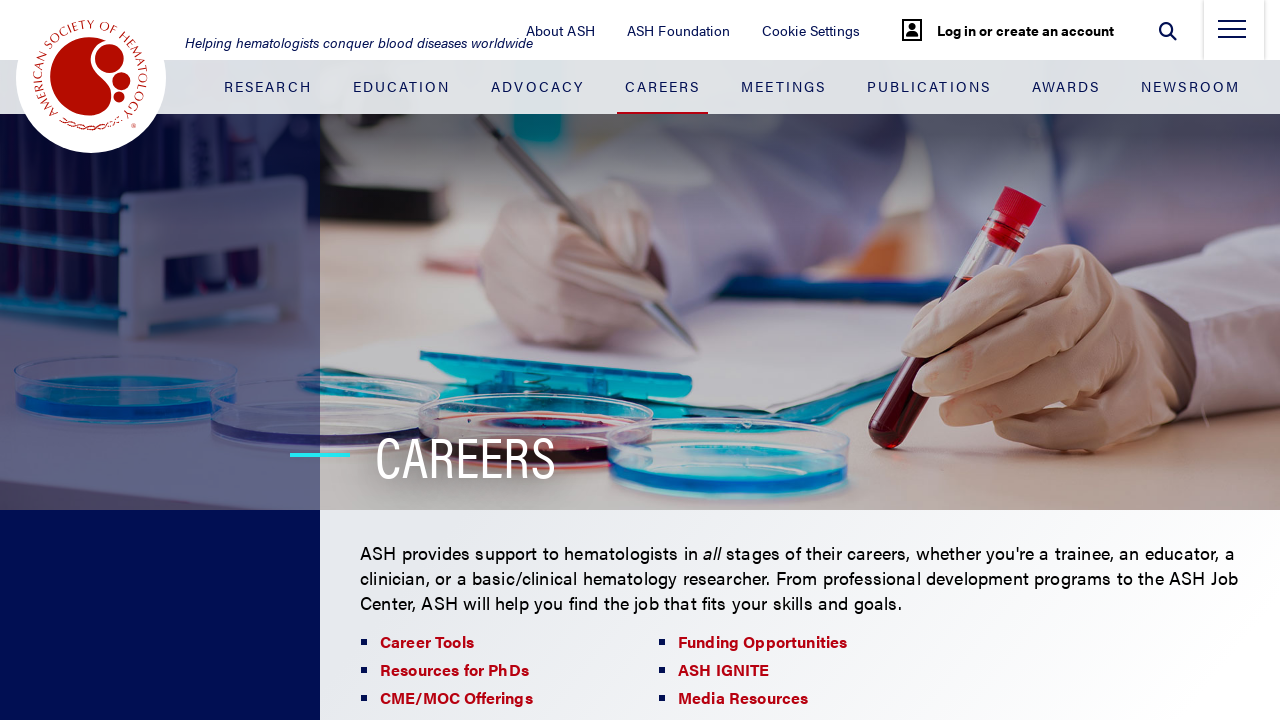

Careers page loaded and logo is visible
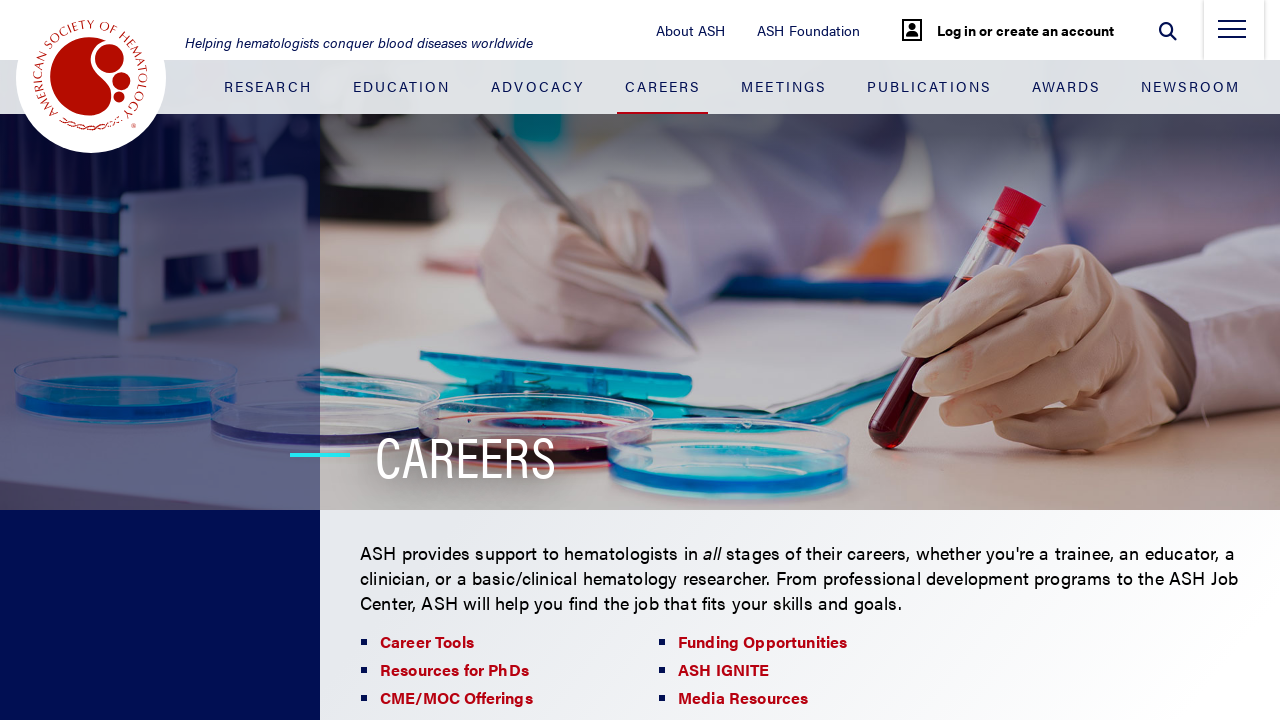

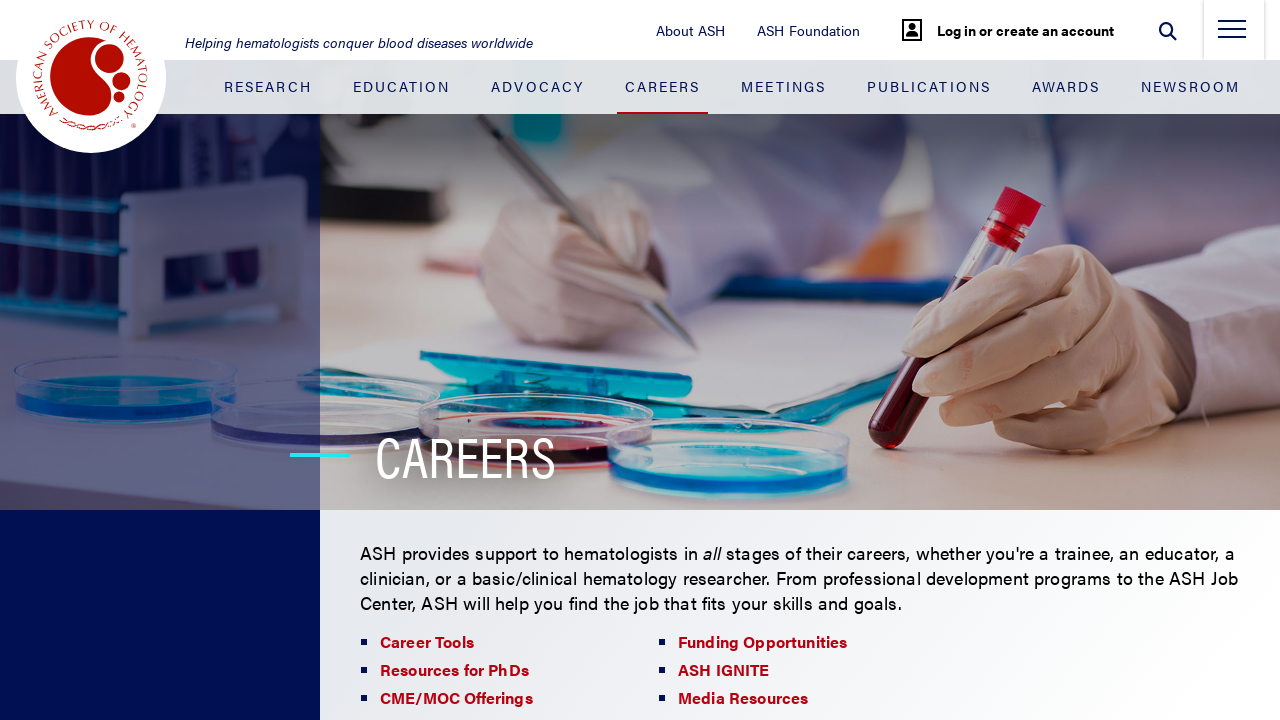